Tests e-commerce cart functionality by adding items to cart and verifying that product prices are displayed correctly

Starting URL: https://rahulshettyacademy.com/seleniumPractise/#/

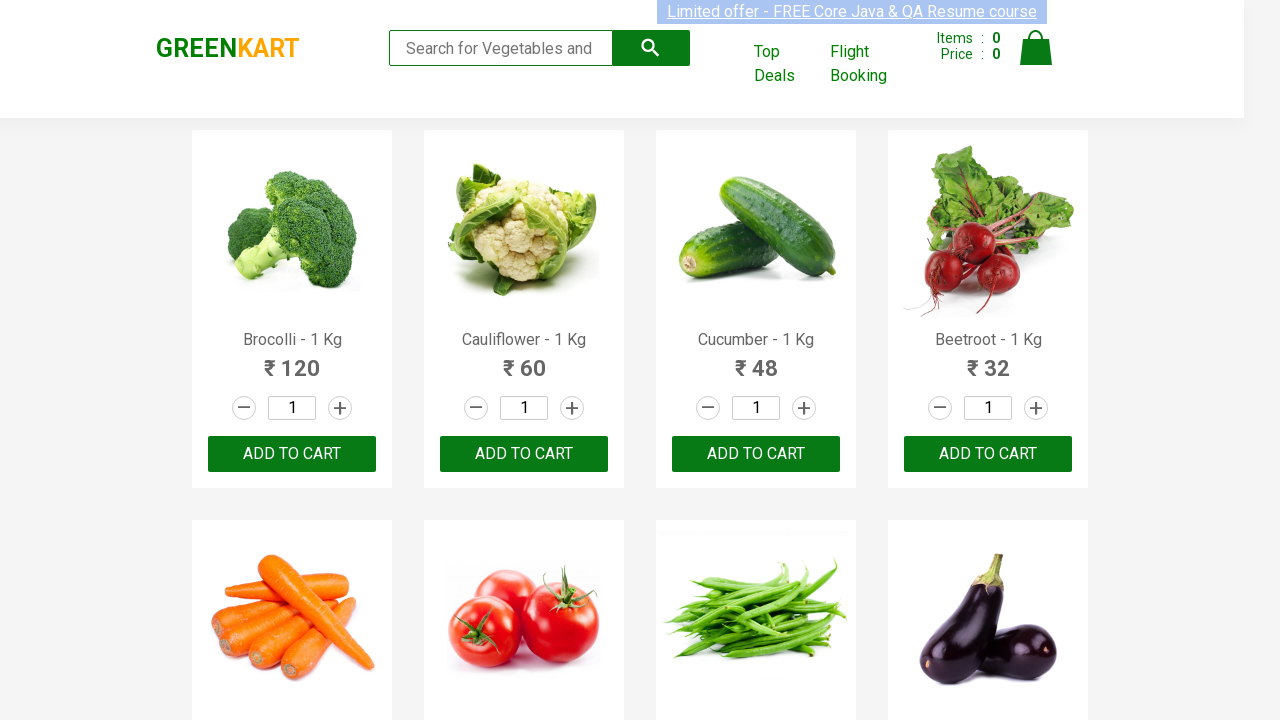

Clicked ADD TO CART button for third item at (756, 454) on text="ADD TO CART" >> nth=2
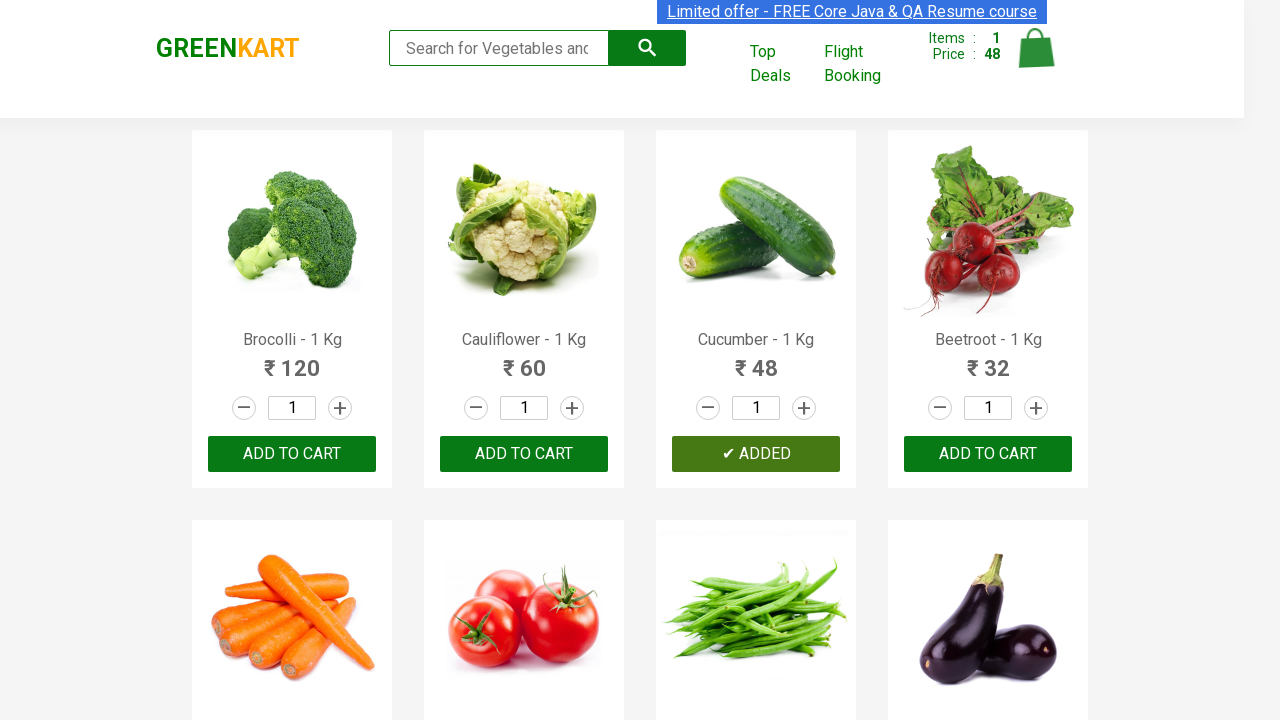

Clicked ADD TO CART button for thirteenth item at (524, 360) on text="ADD TO CART" >> nth=12
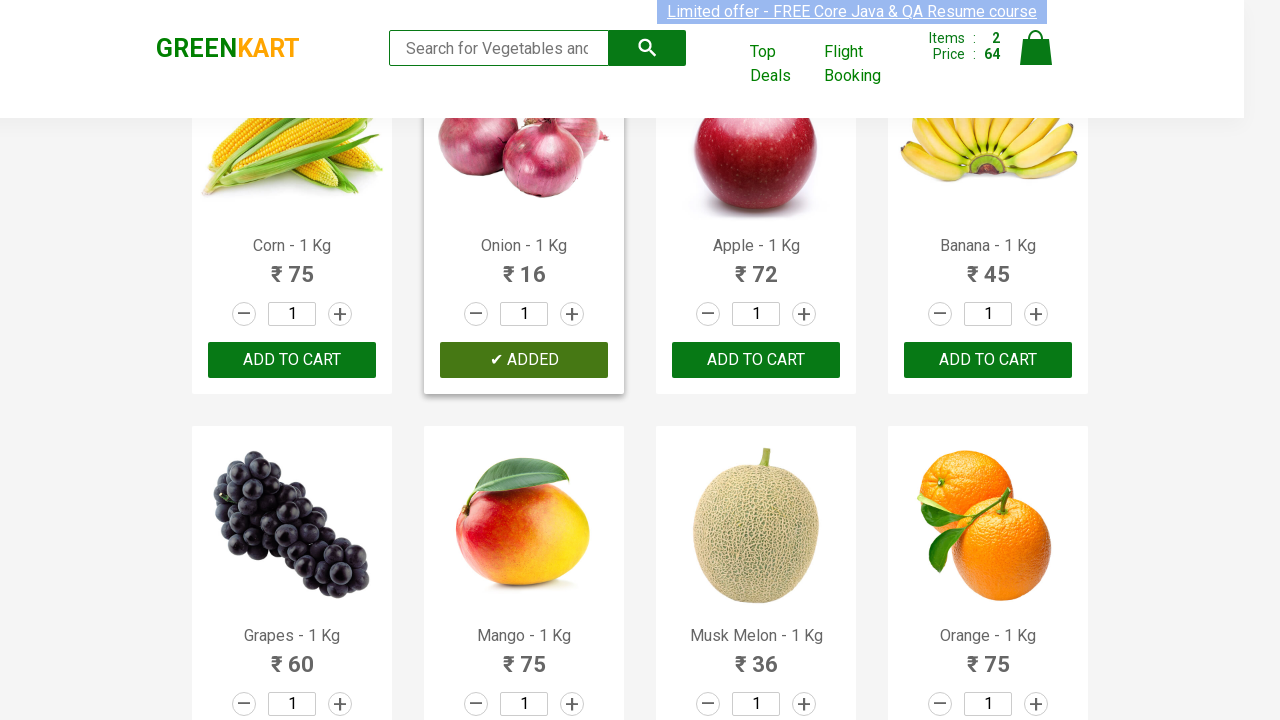

Clicked cart icon to open cart at (1036, 48) on img[alt="Cart"]
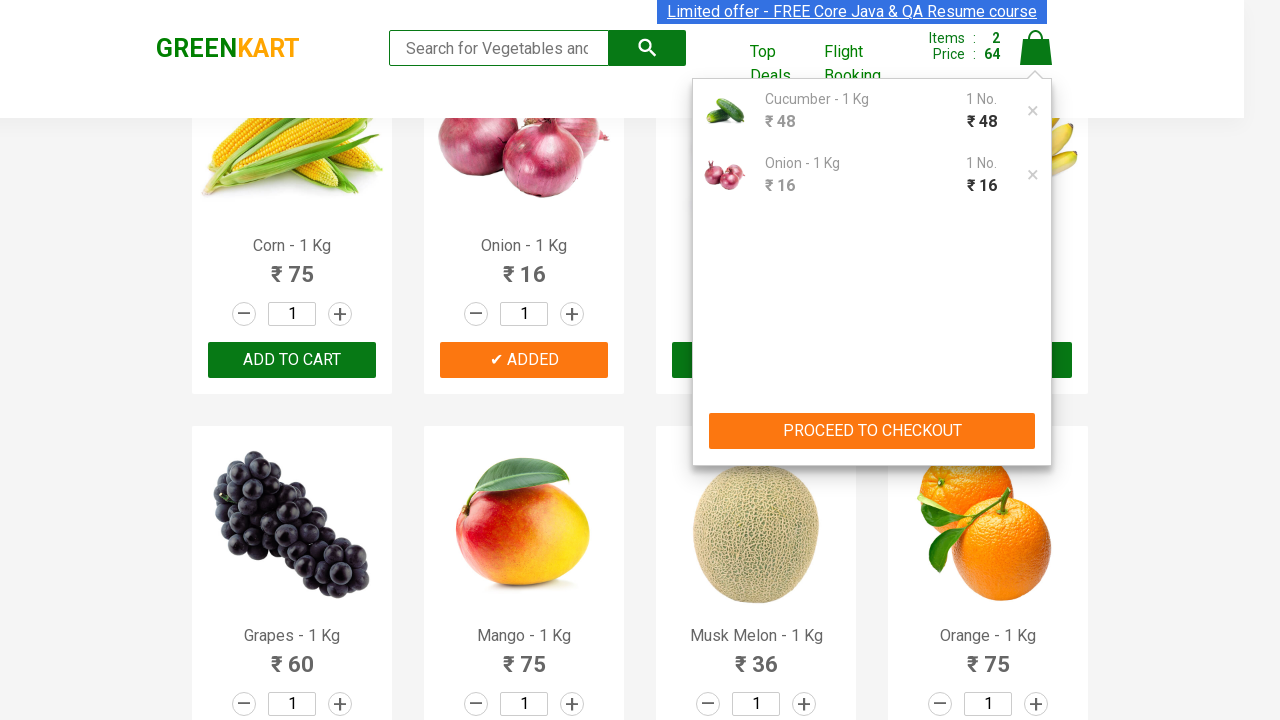

Waited for cart items with product prices to load
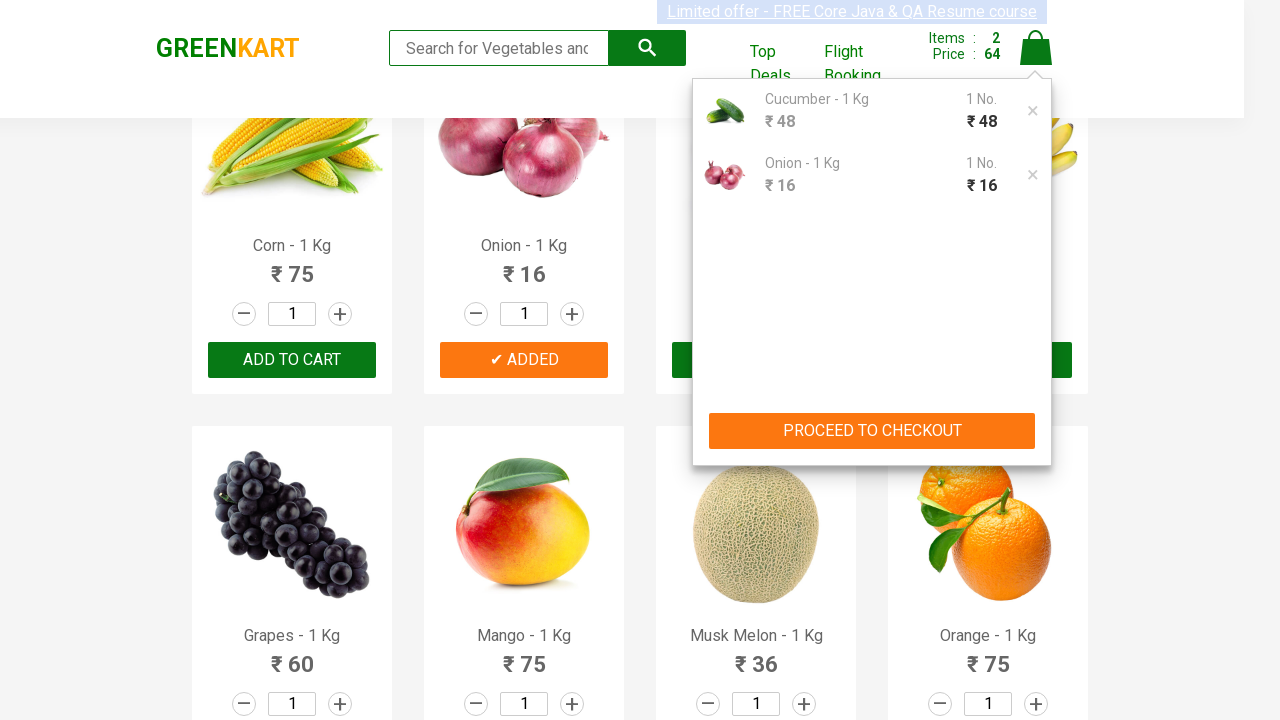

Verified product price for fifth item is visible in cart
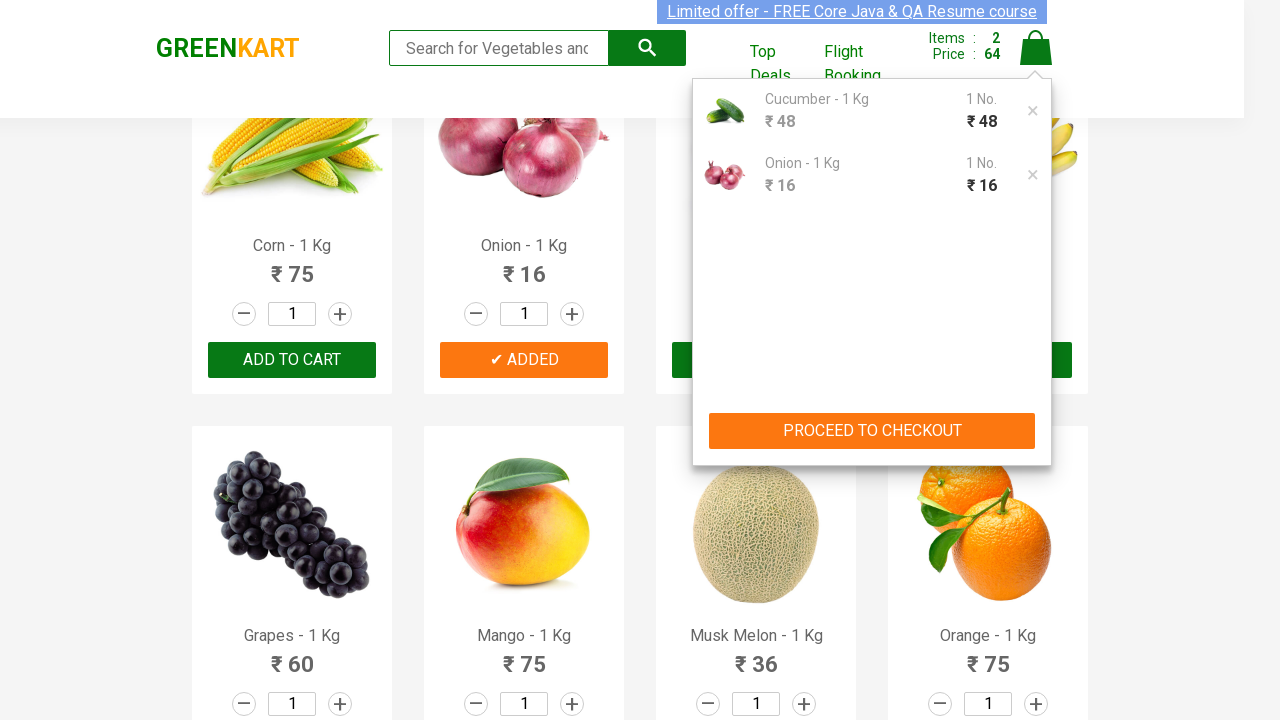

Verified product price for fifteenth item is visible in cart
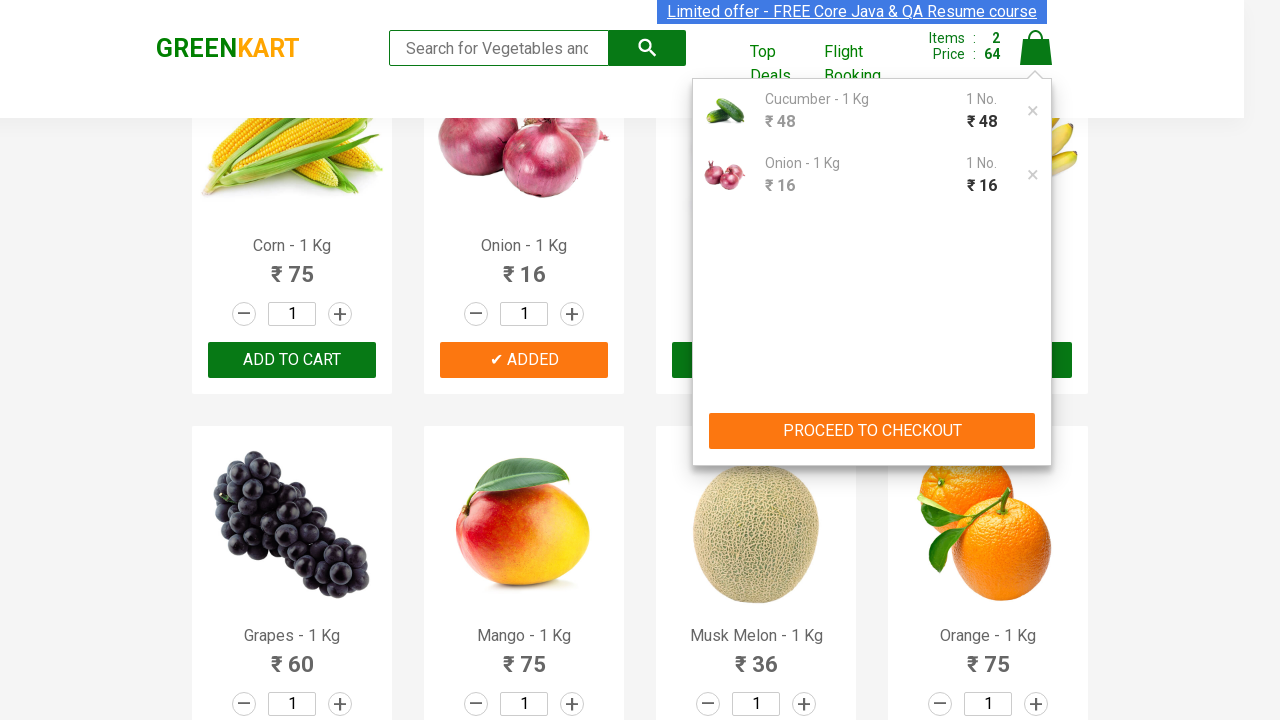

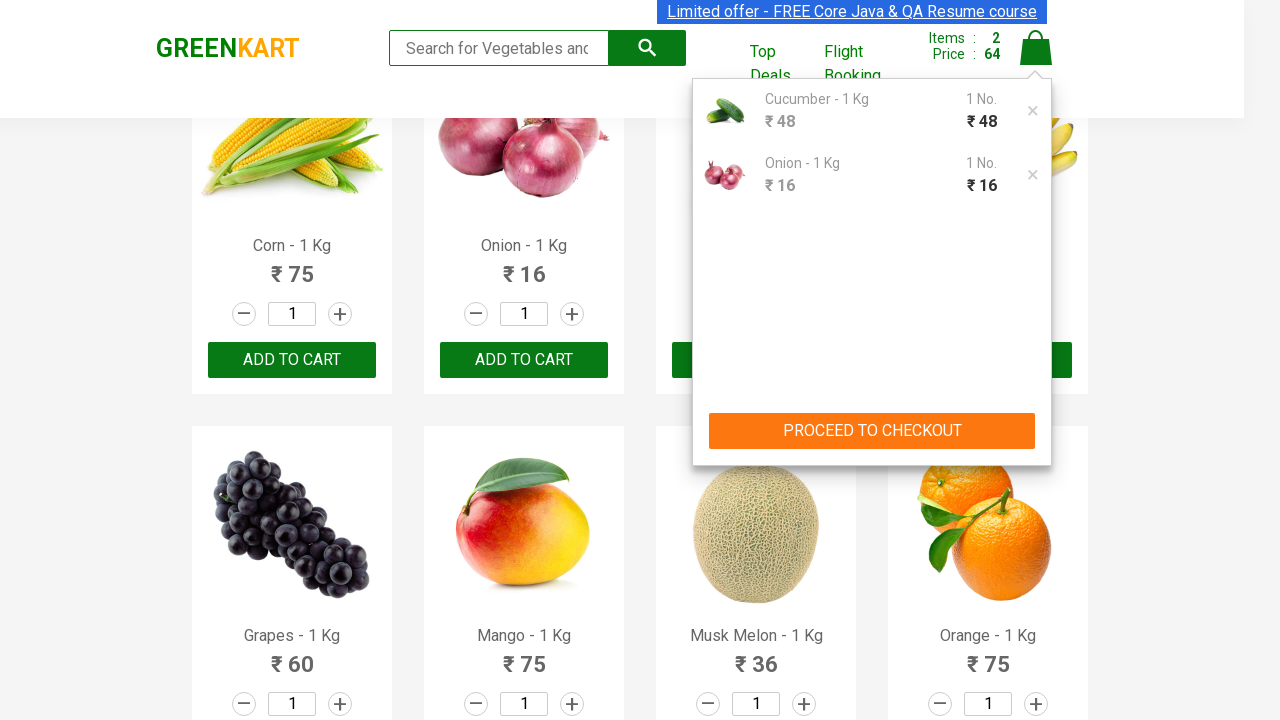